Tests checkbox functionality by verifying initial state of a Senior Citizen Discount checkbox, clicking it, and verifying it becomes selected. Also counts total checkboxes and links on the page.

Starting URL: https://rahulshettyacademy.com/dropdownsPractise/

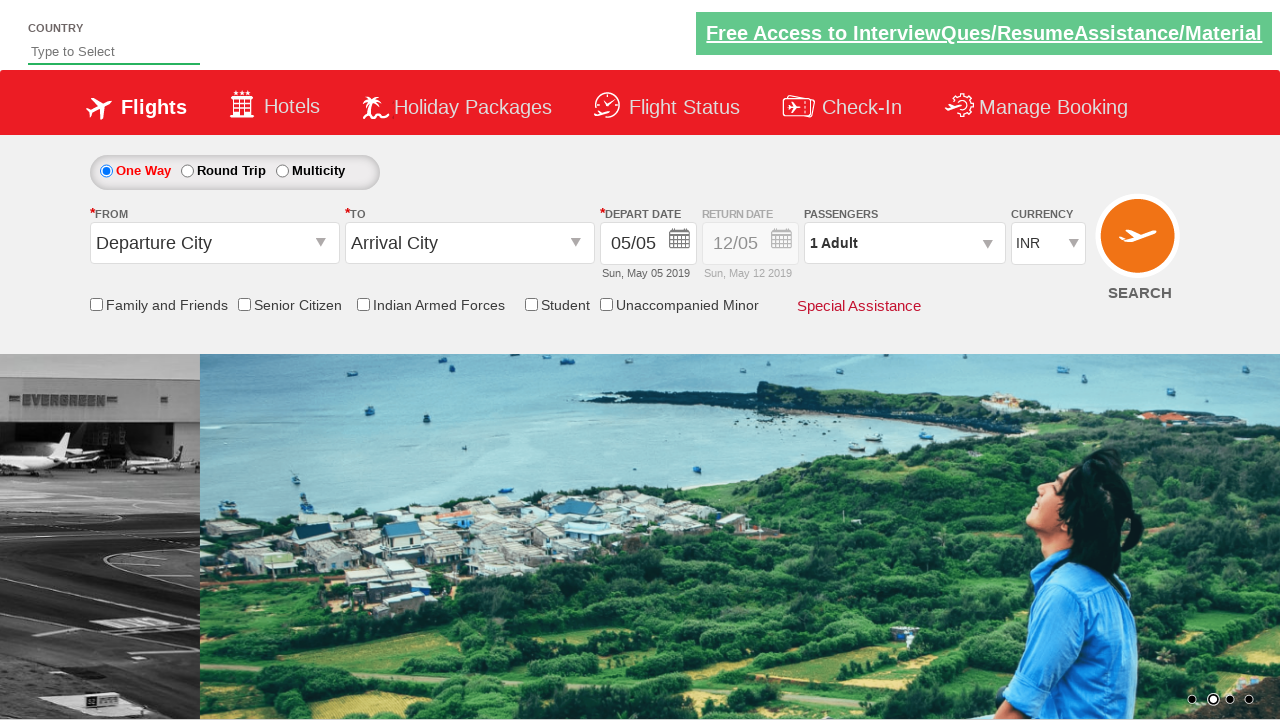

Page loaded and DOM content ready
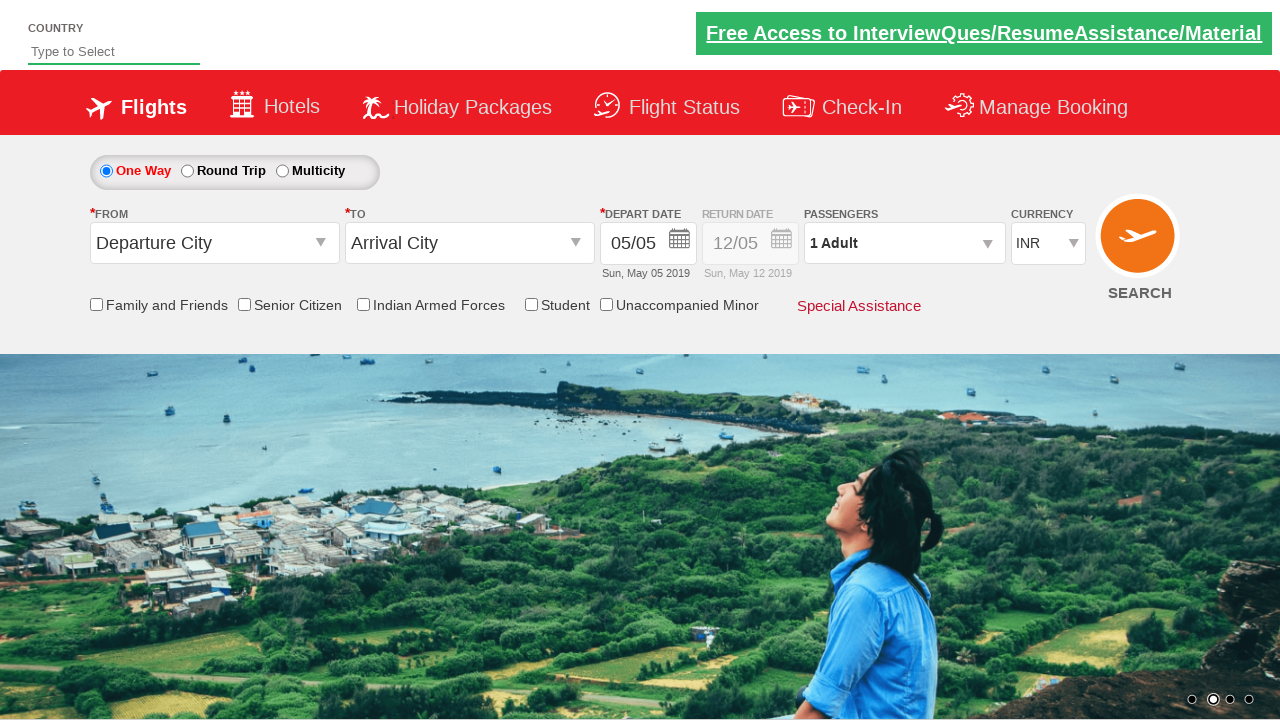

Located Senior Citizen Discount checkbox
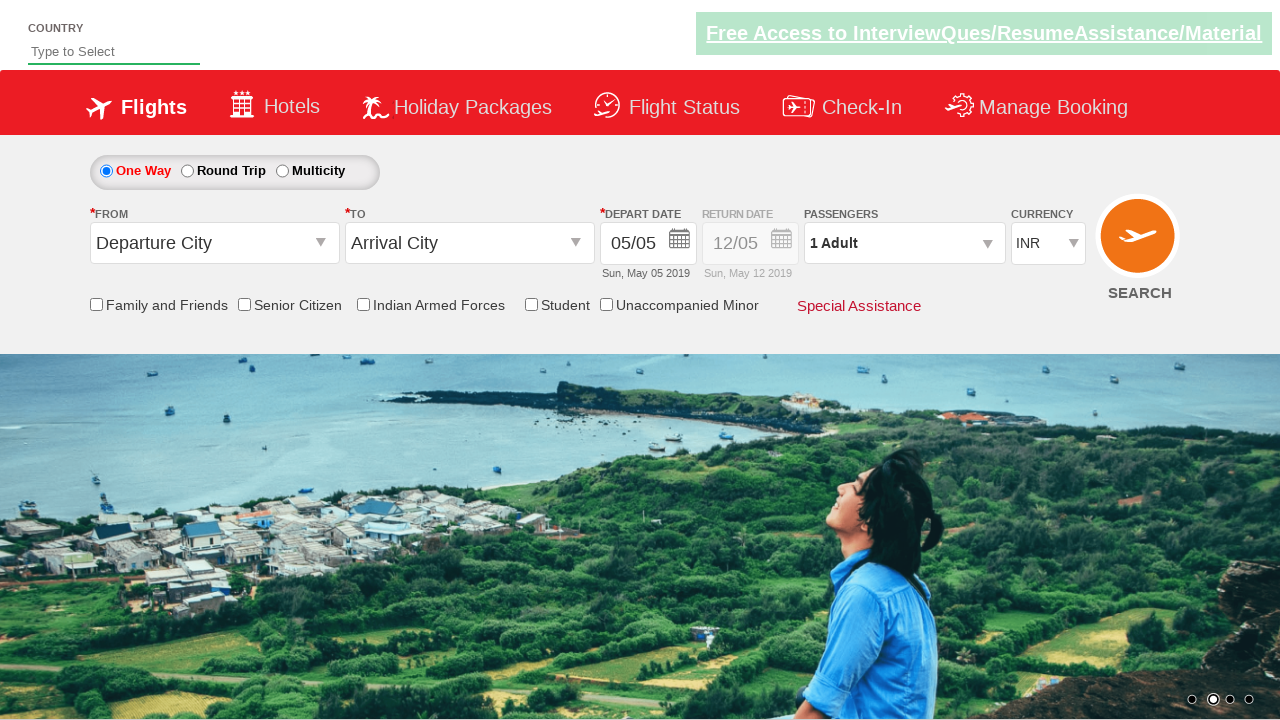

Retrieved initial checkbox state: False
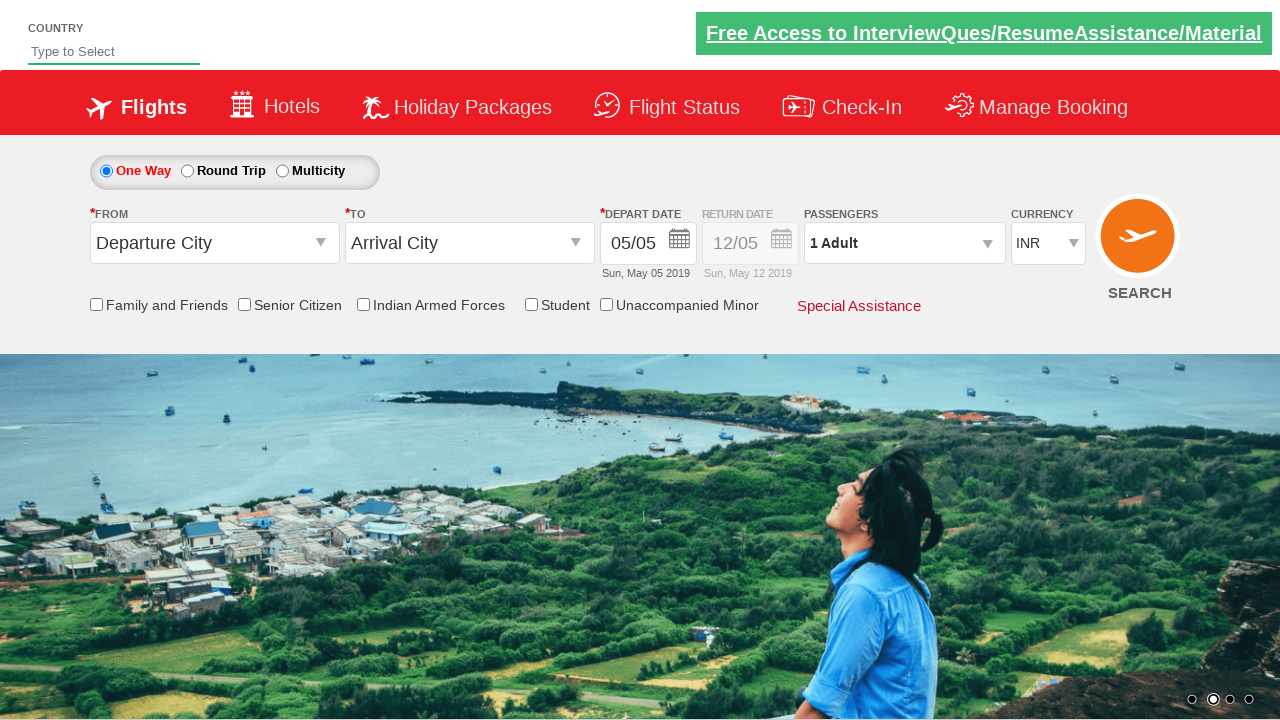

Clicked Senior Citizen Discount checkbox at (244, 304) on input[id*='SeniorCitizenDiscount']
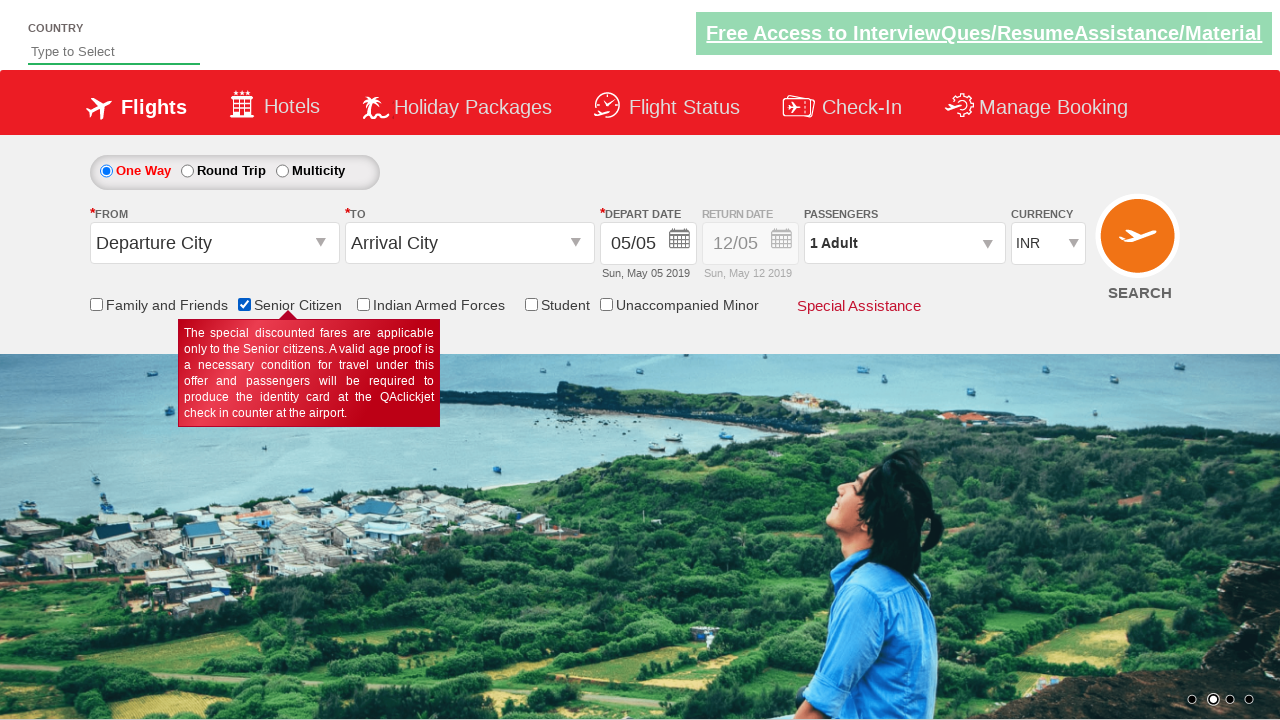

Verified checkbox state after click: True
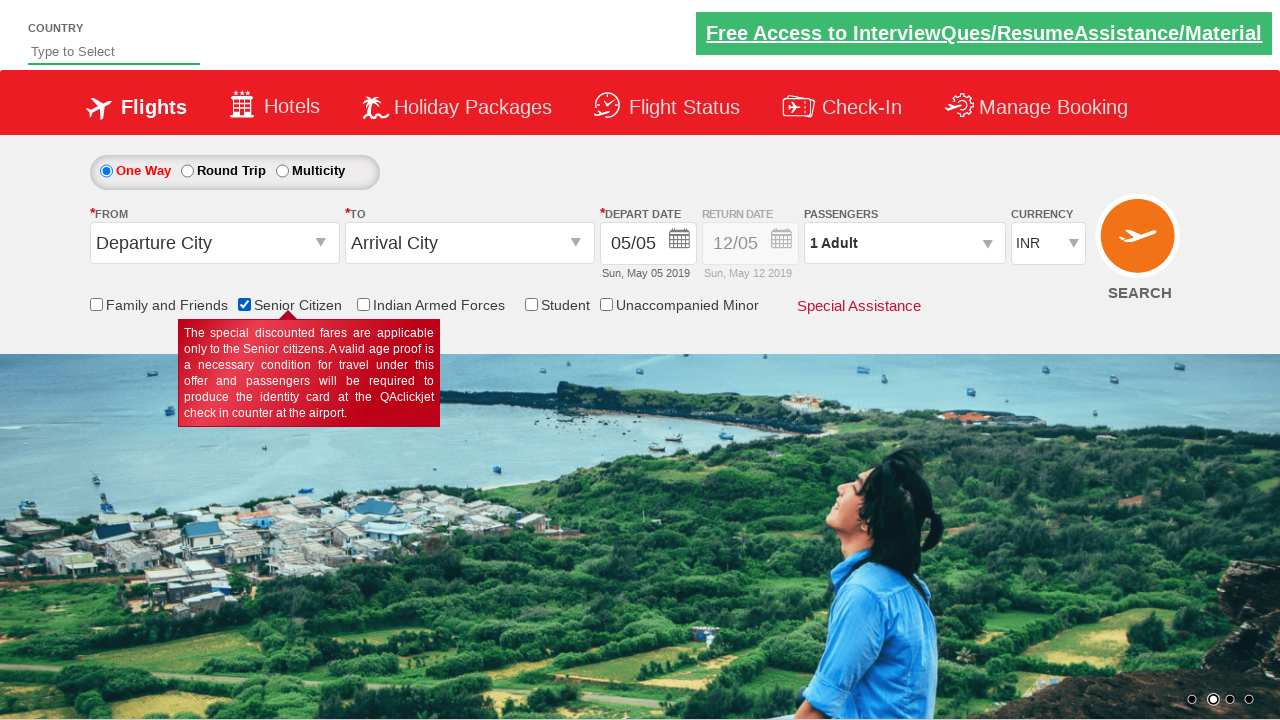

Counted total checkboxes on page: 6
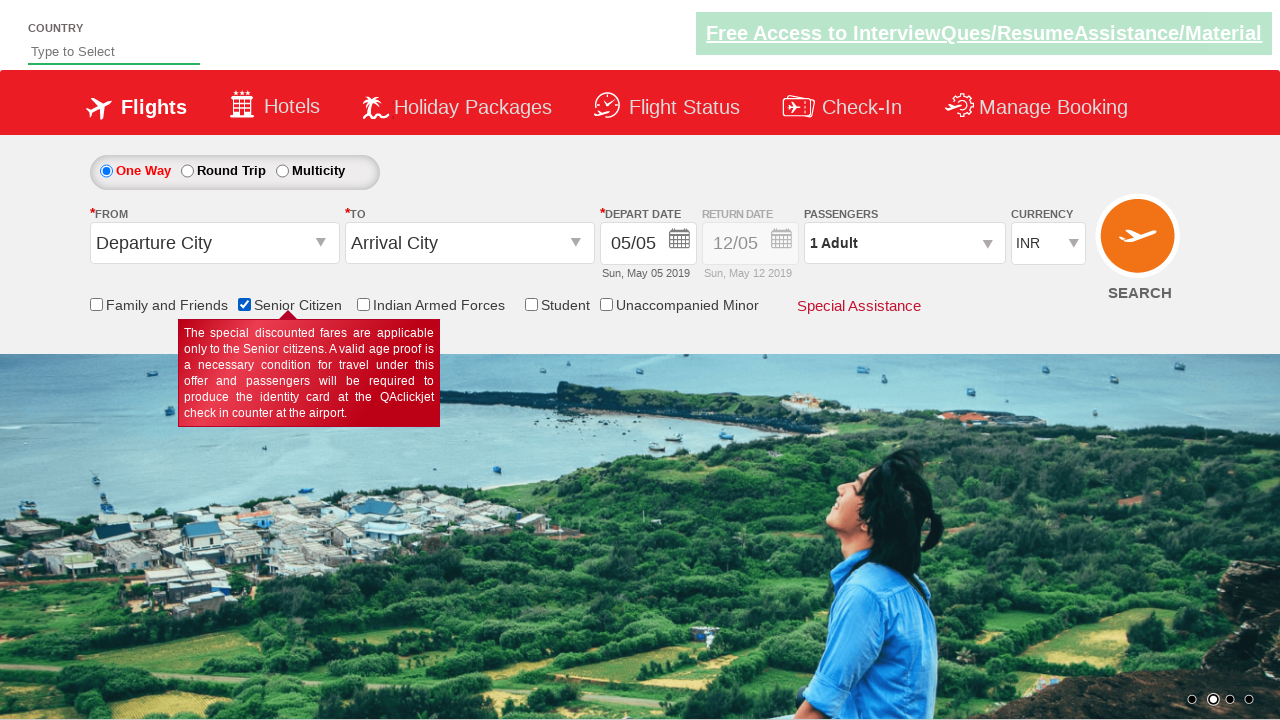

Counted total links on page: 152
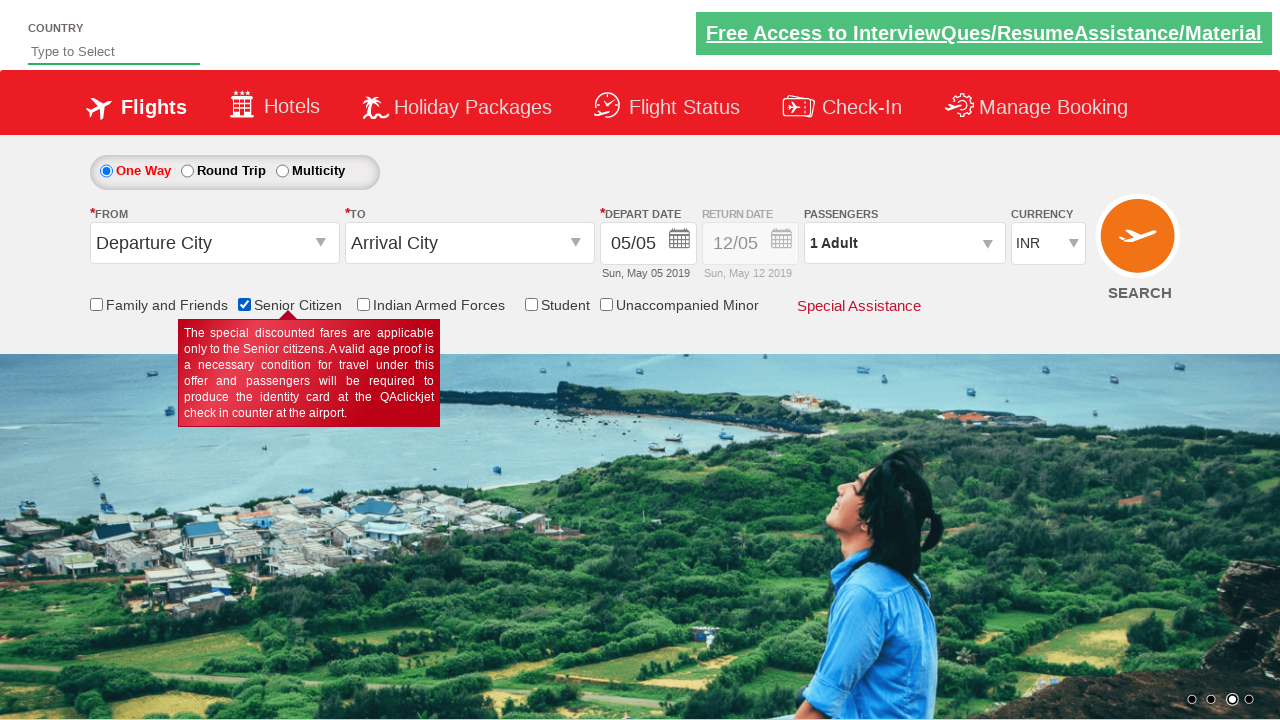

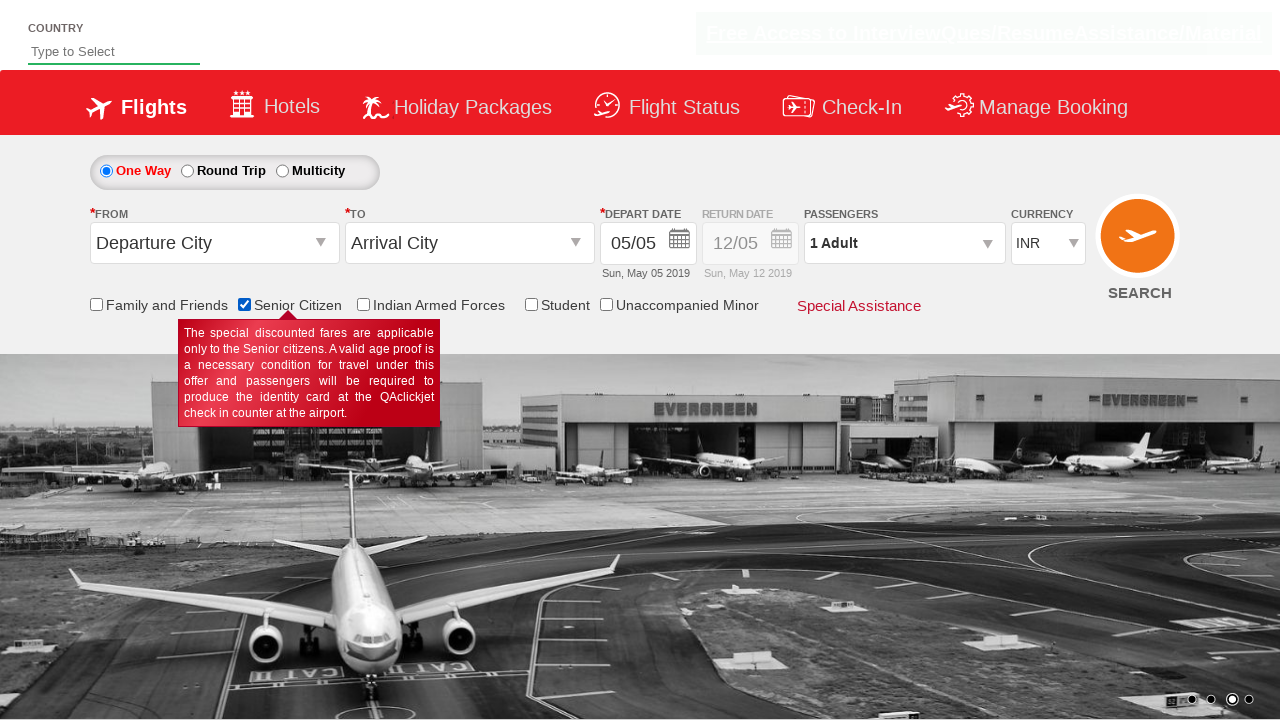